Tests dynamic controls by clicking the enable button and then filling the enabled input field

Starting URL: https://the-internet.herokuapp.com/dynamic_controls

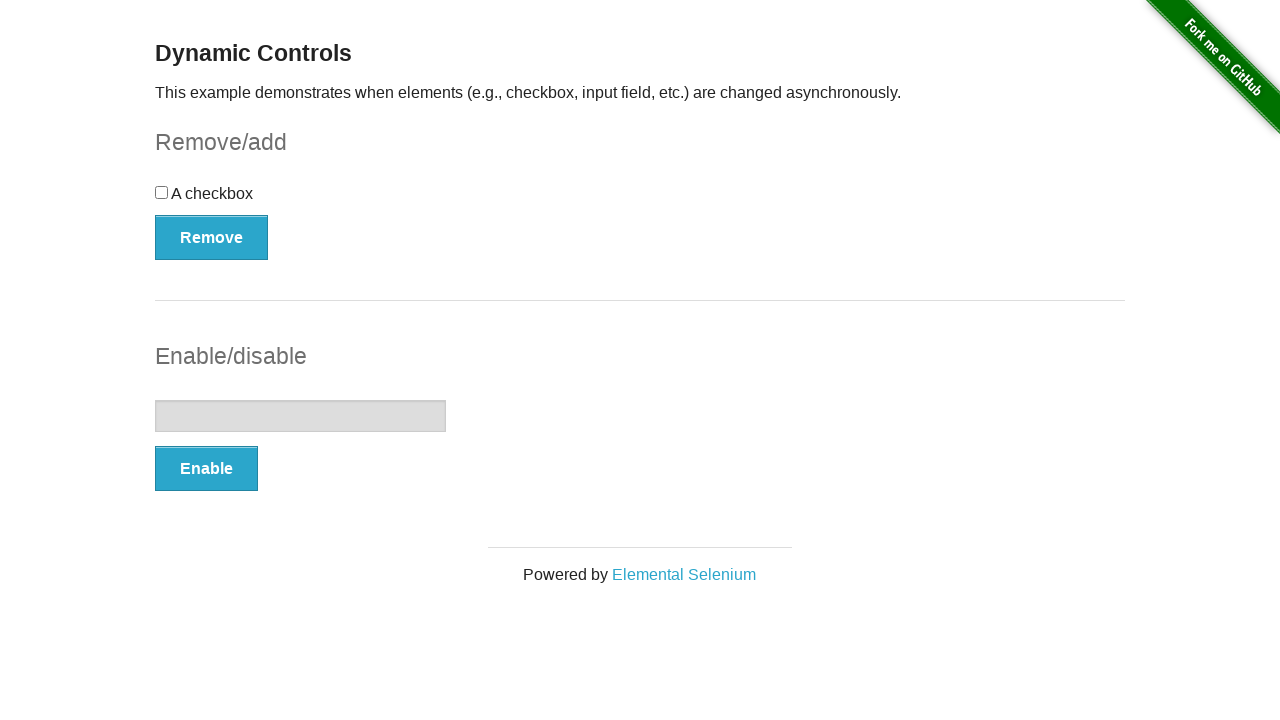

Clicked the enable button for dynamic controls at (206, 469) on (//button[@autocomplete='off'])[2]
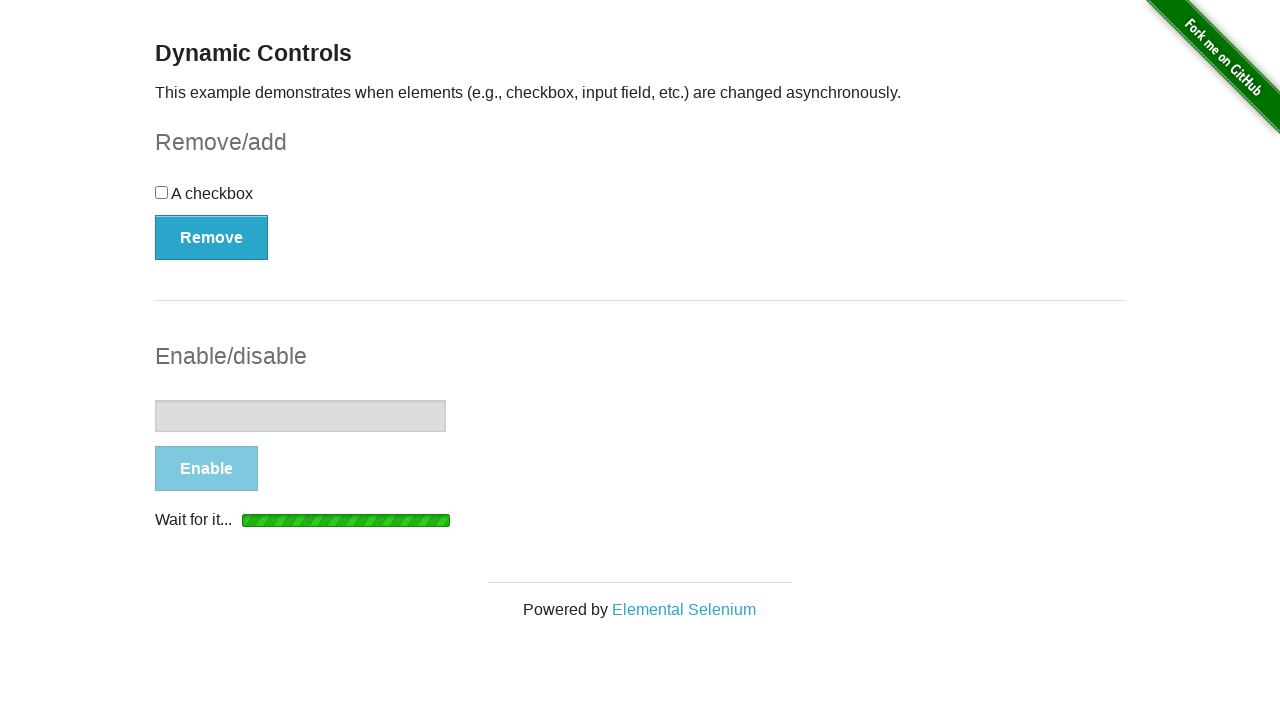

Input field became enabled
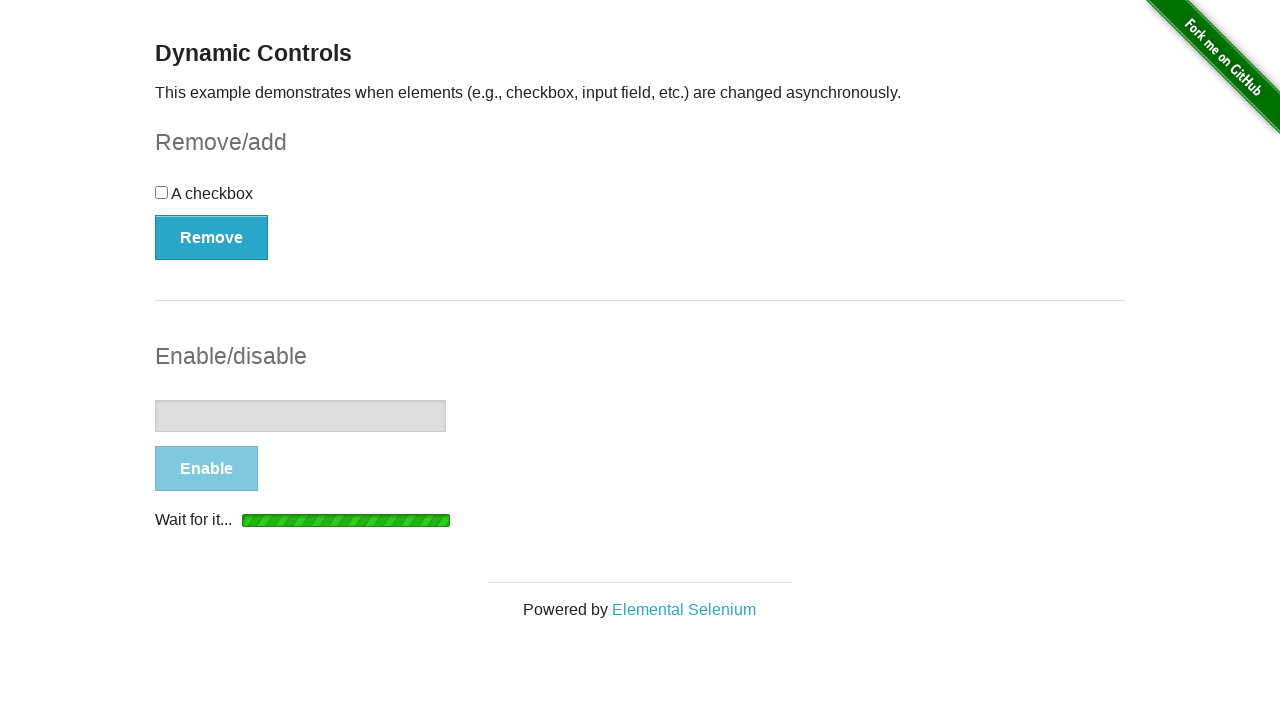

Filled enabled input field with 'Hello' on //input[@type='text']
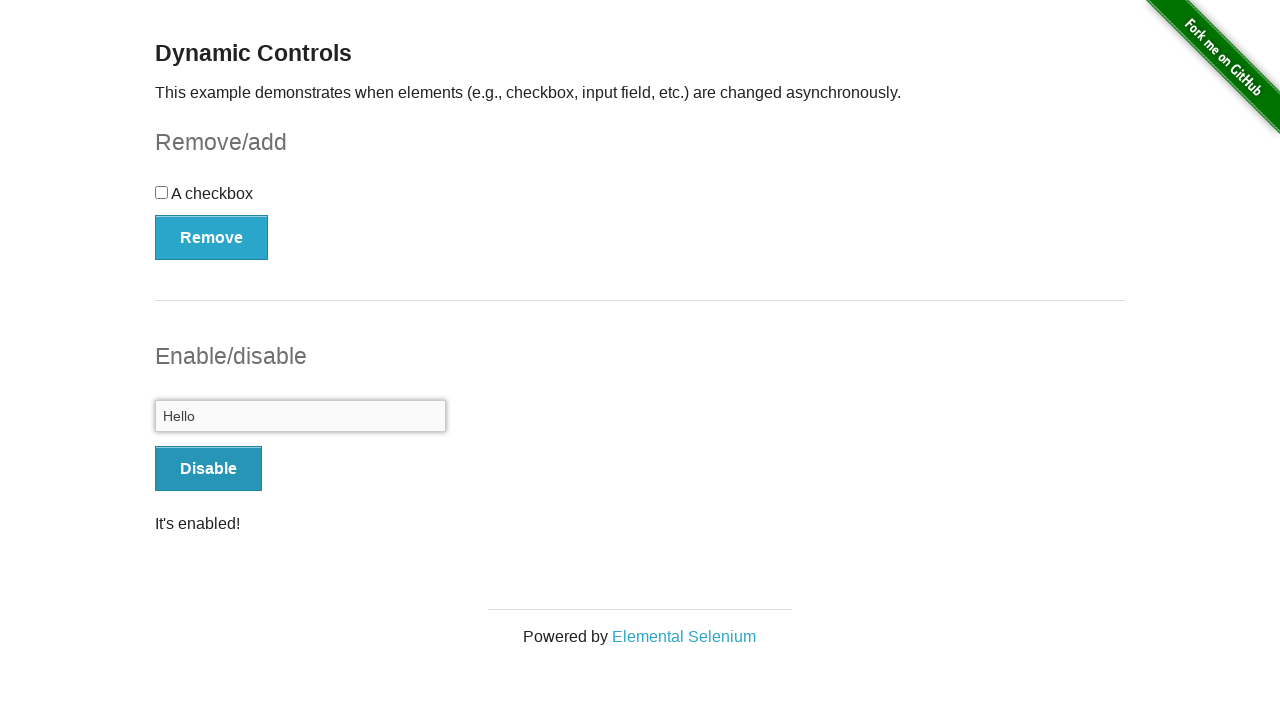

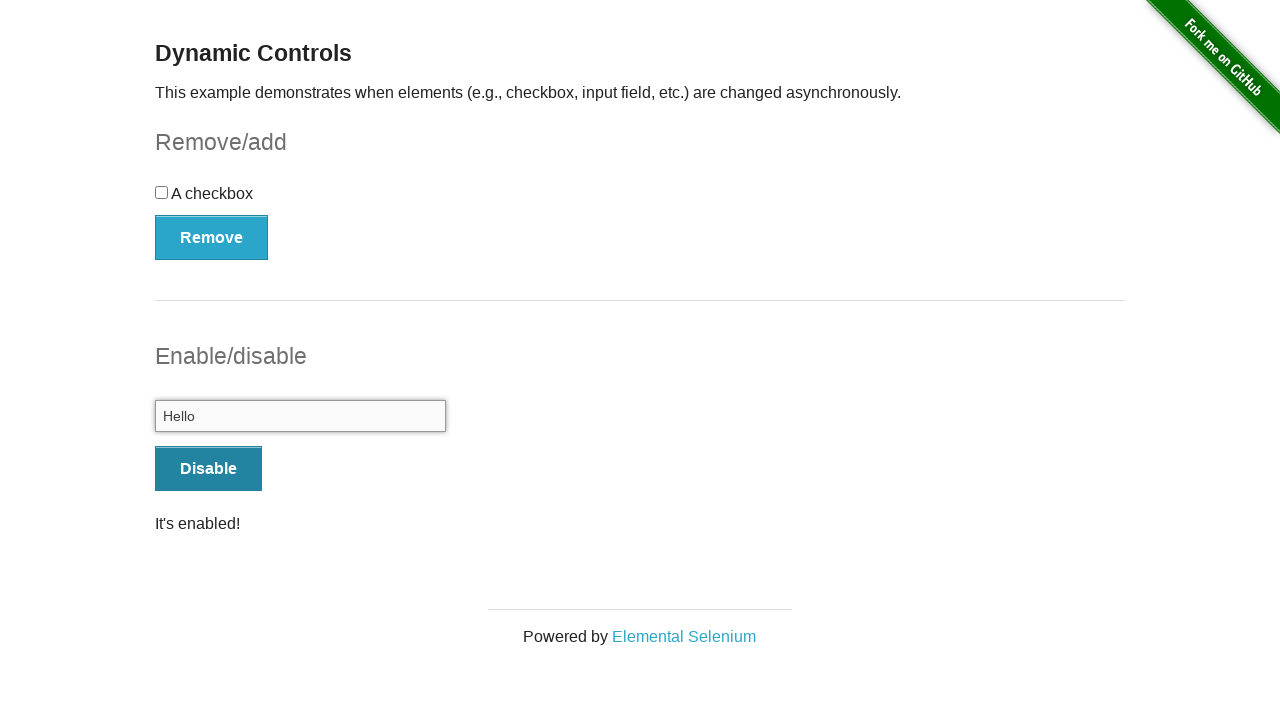